Tests that a form element is present on the Forgot Password page

Starting URL: https://cannatrader-frontend.vercel.app/home

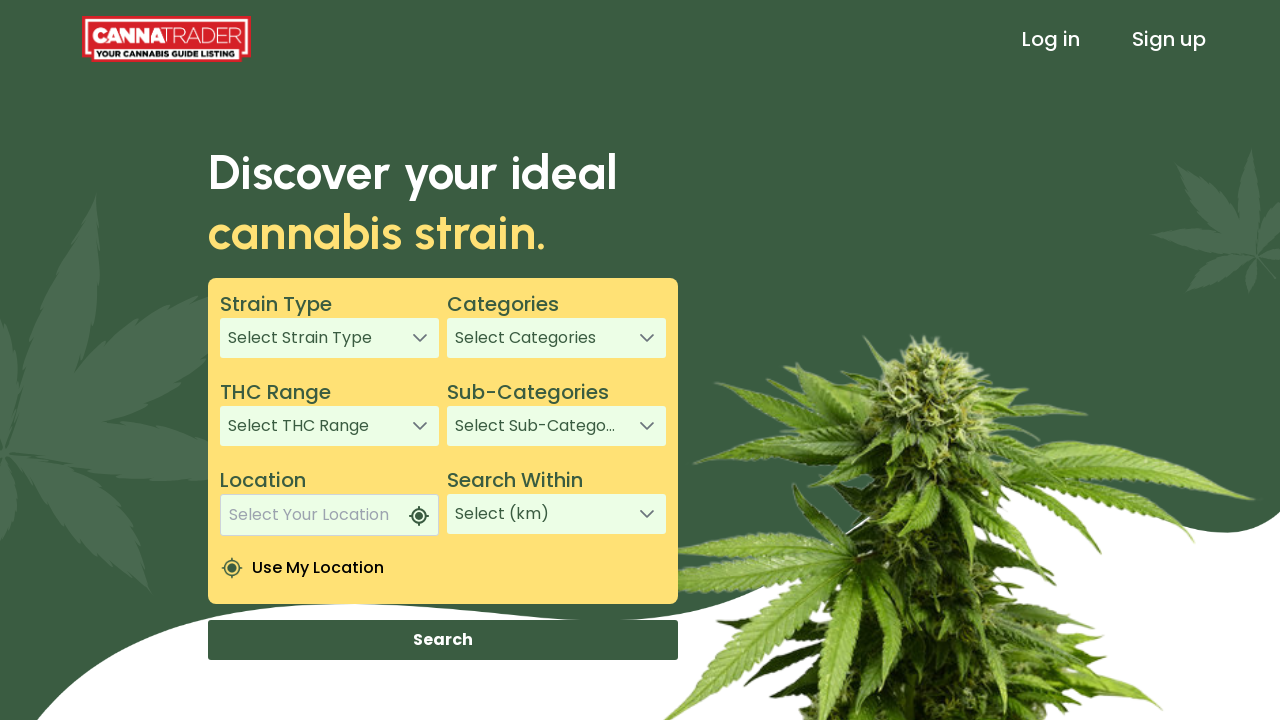

Clicked the Log in link at (1051, 39) on text=Log in
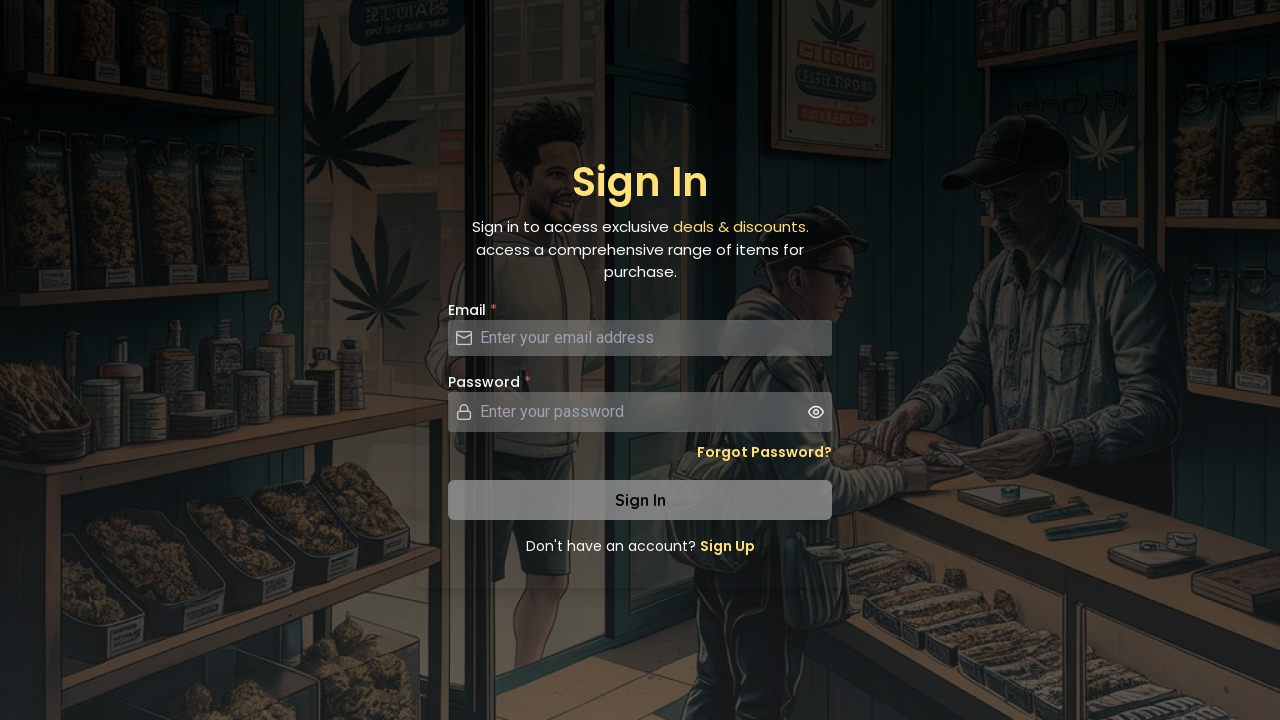

Clicked the Forgot Password link at (764, 452) on a.text-sm.font-semibold.hover\:underline.text-secondary
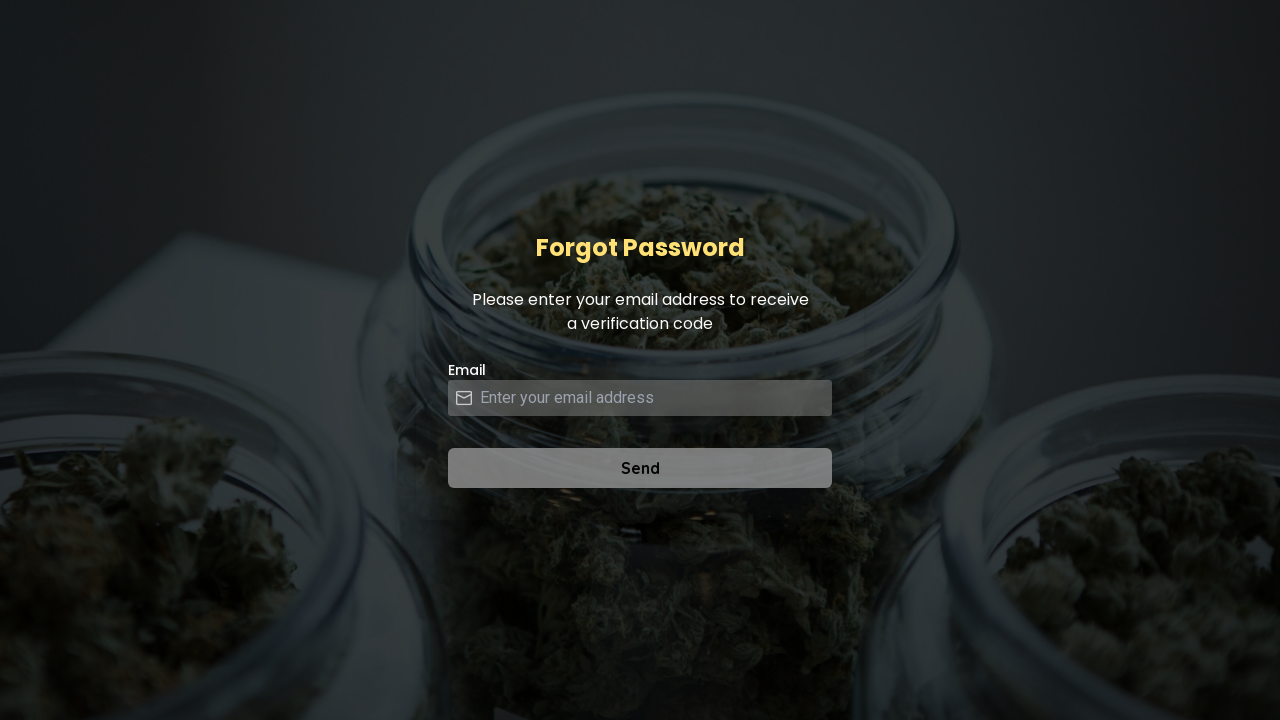

Form element loaded on Forgot Password page
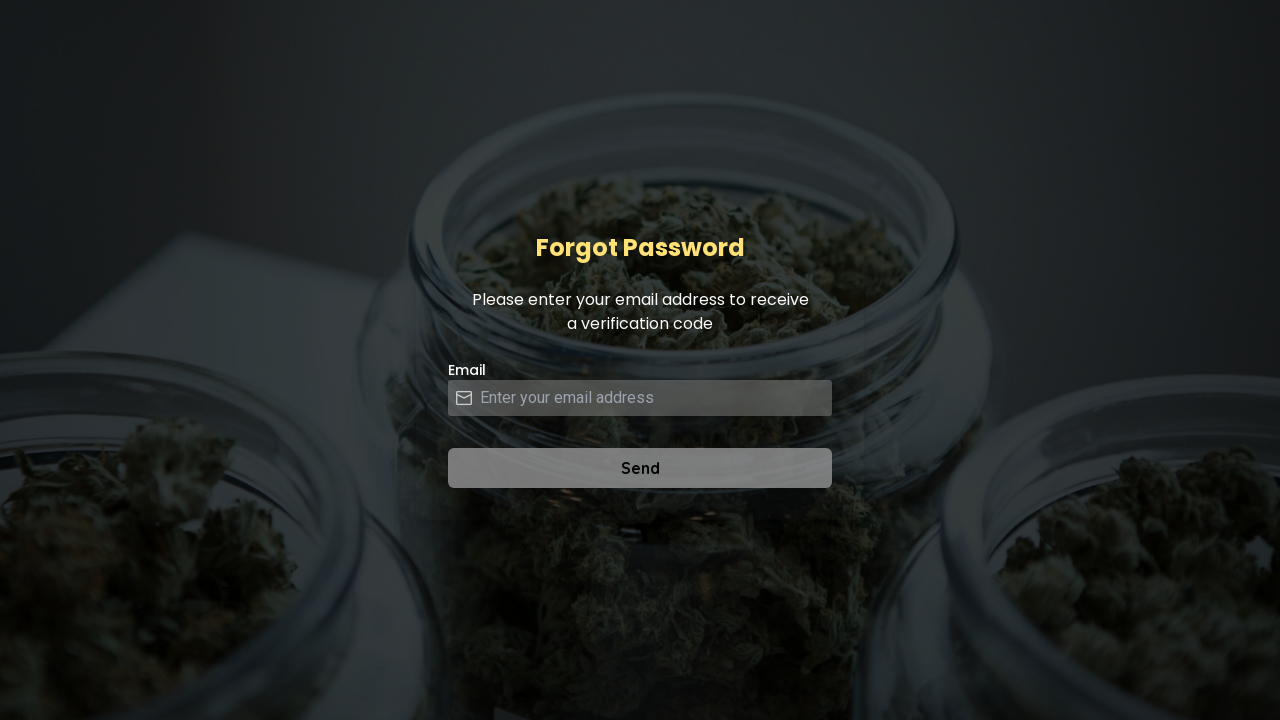

Verified form element is present
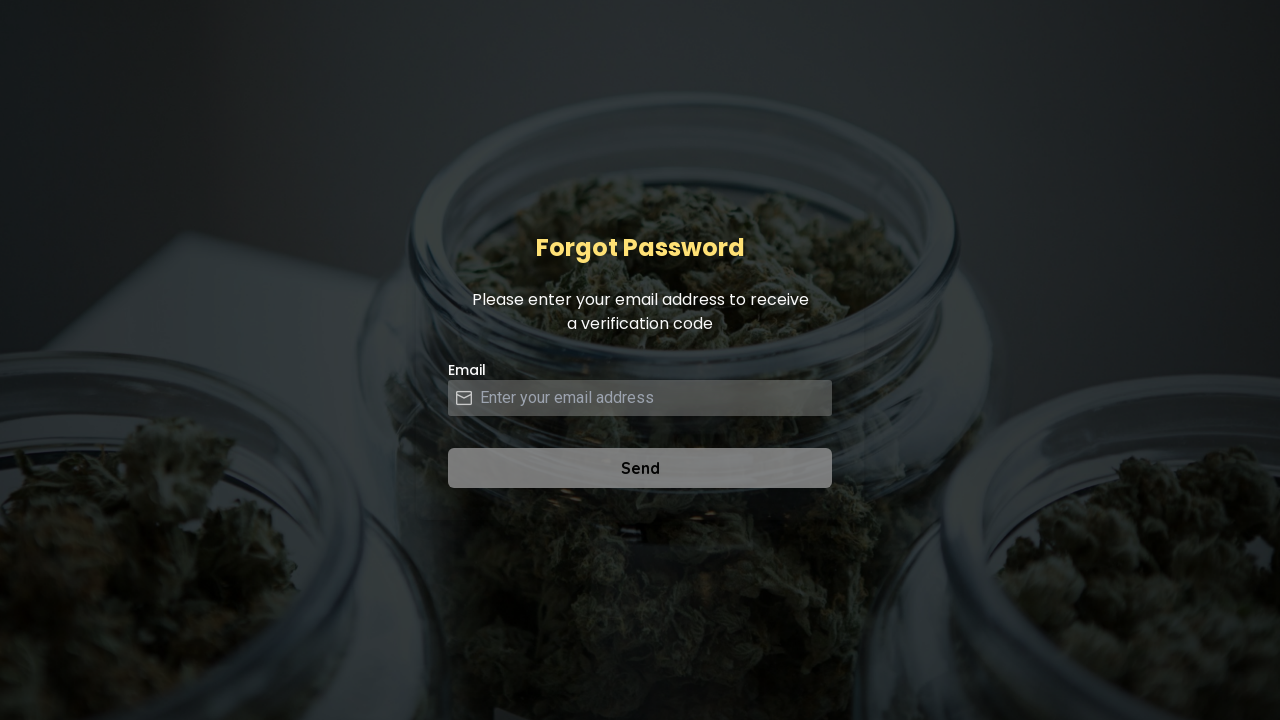

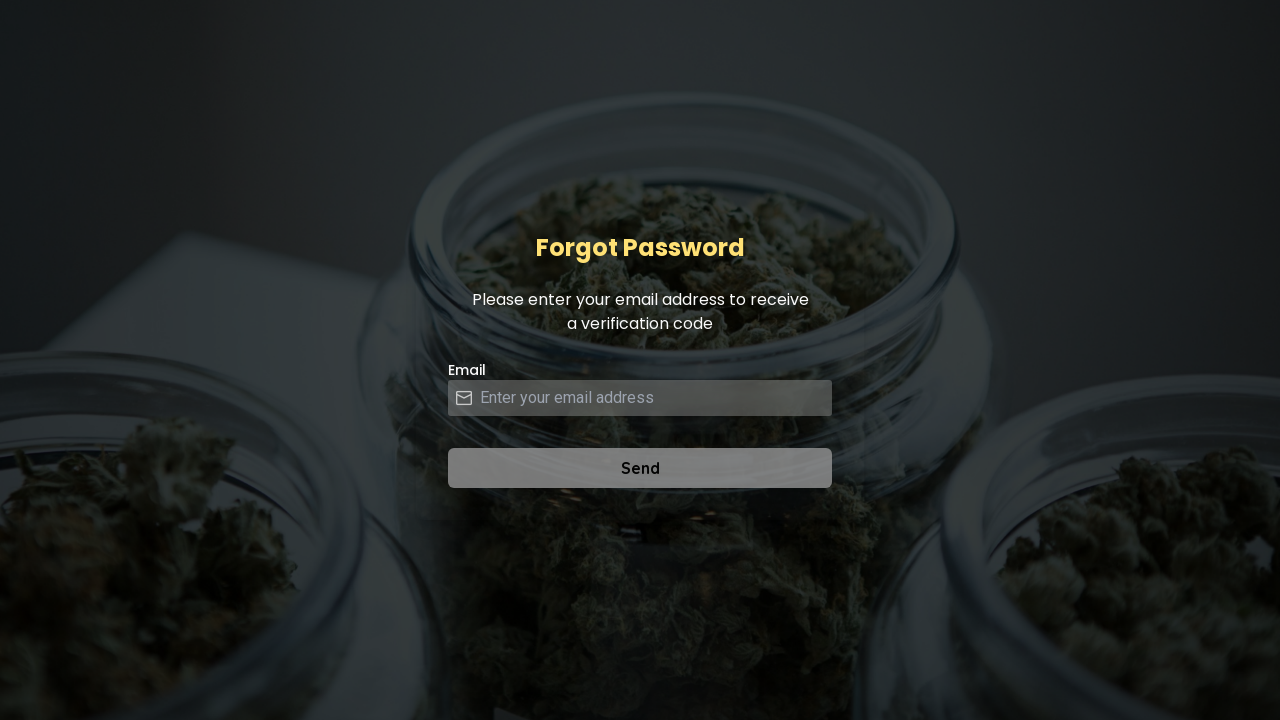